Tests dropdown selection using Playwright's built-in select_option method

Starting URL: http://the-internet.herokuapp.com/dropdown

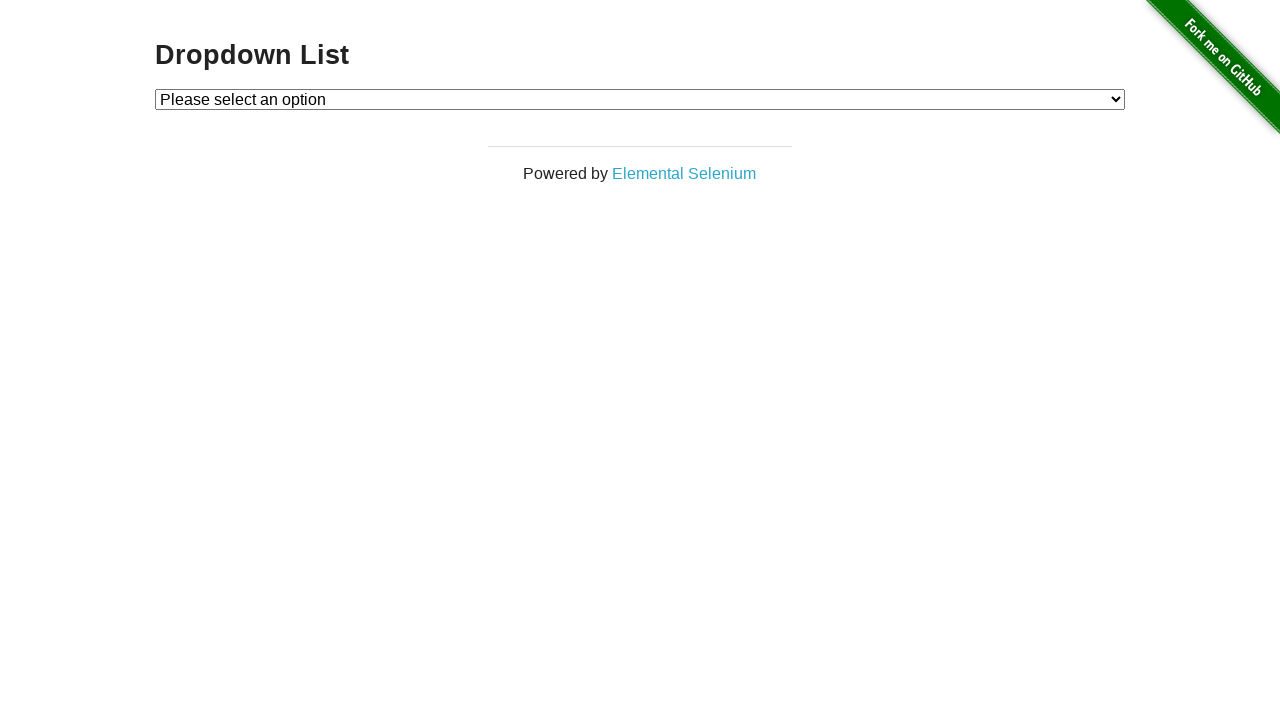

Selected 'Option 1' from dropdown using select_option method on #dropdown
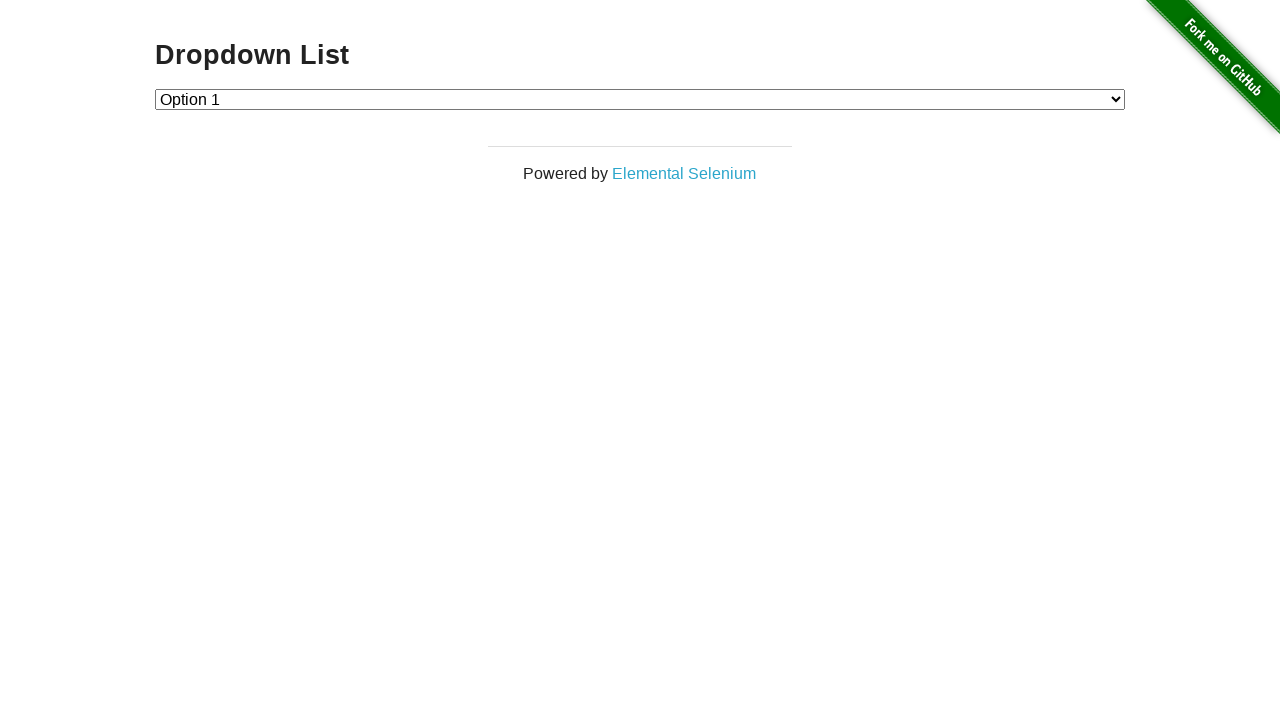

Located dropdown element
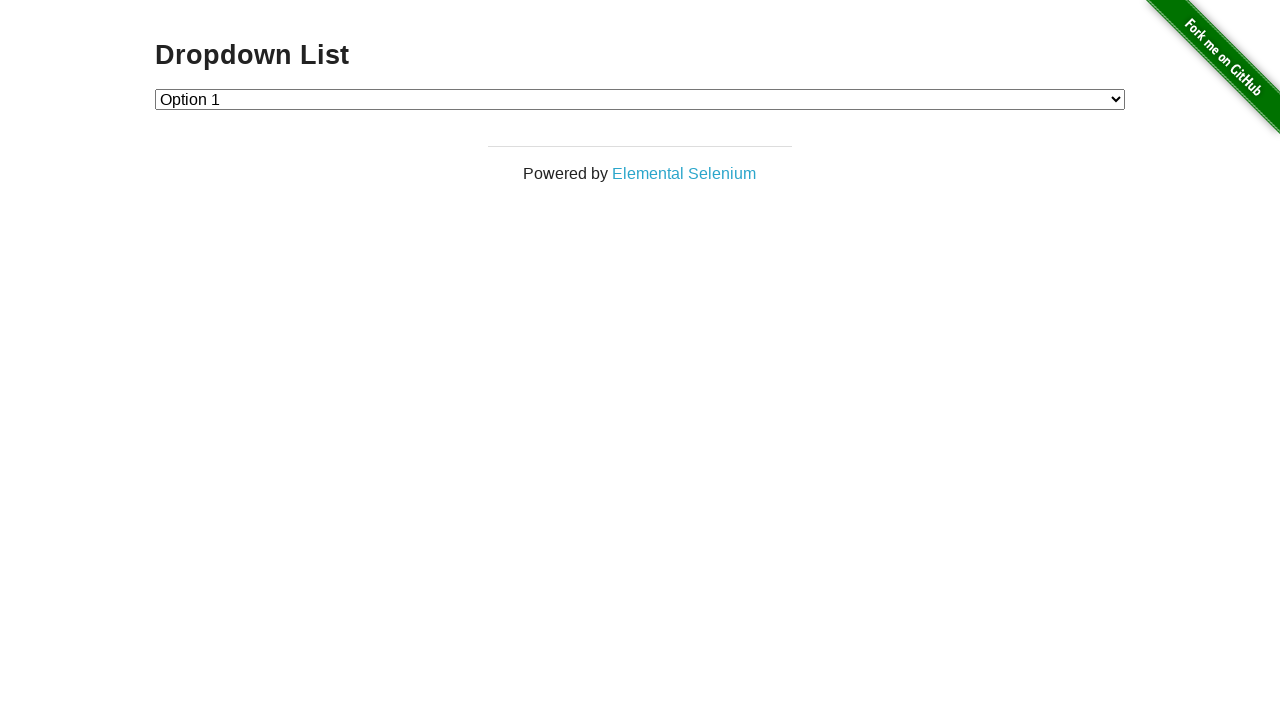

Retrieved selected dropdown value
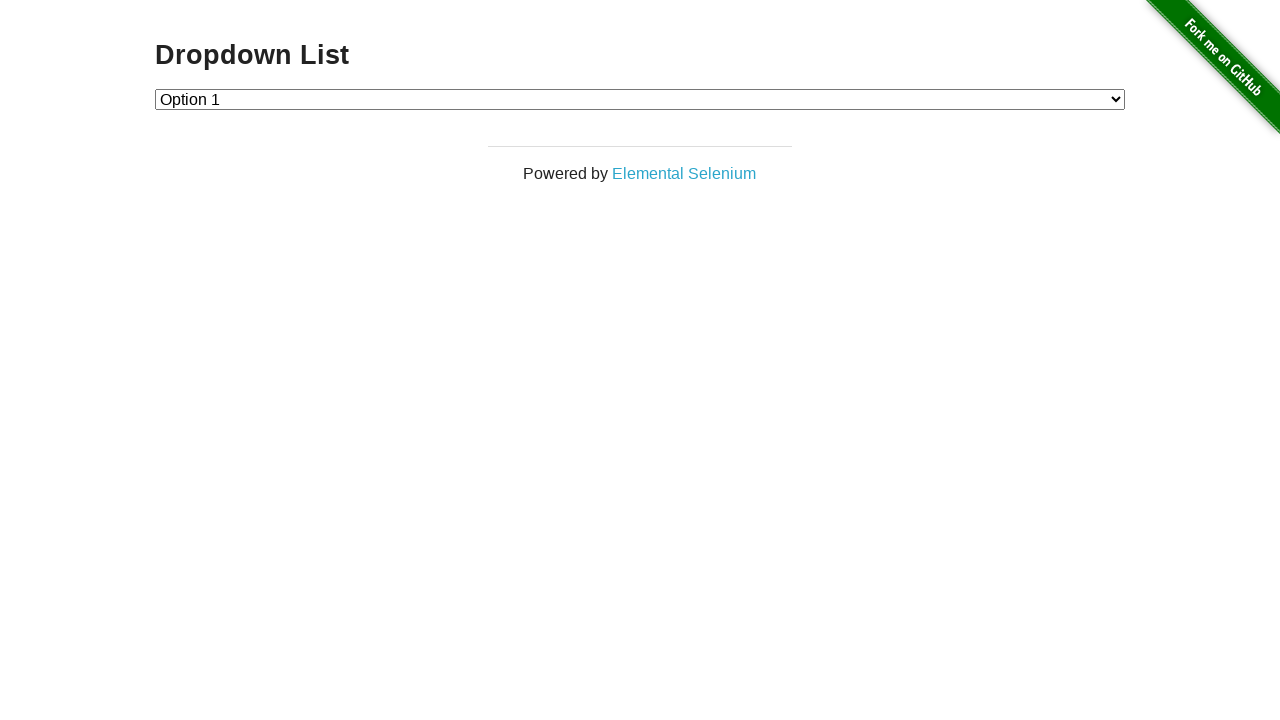

Located selected option element
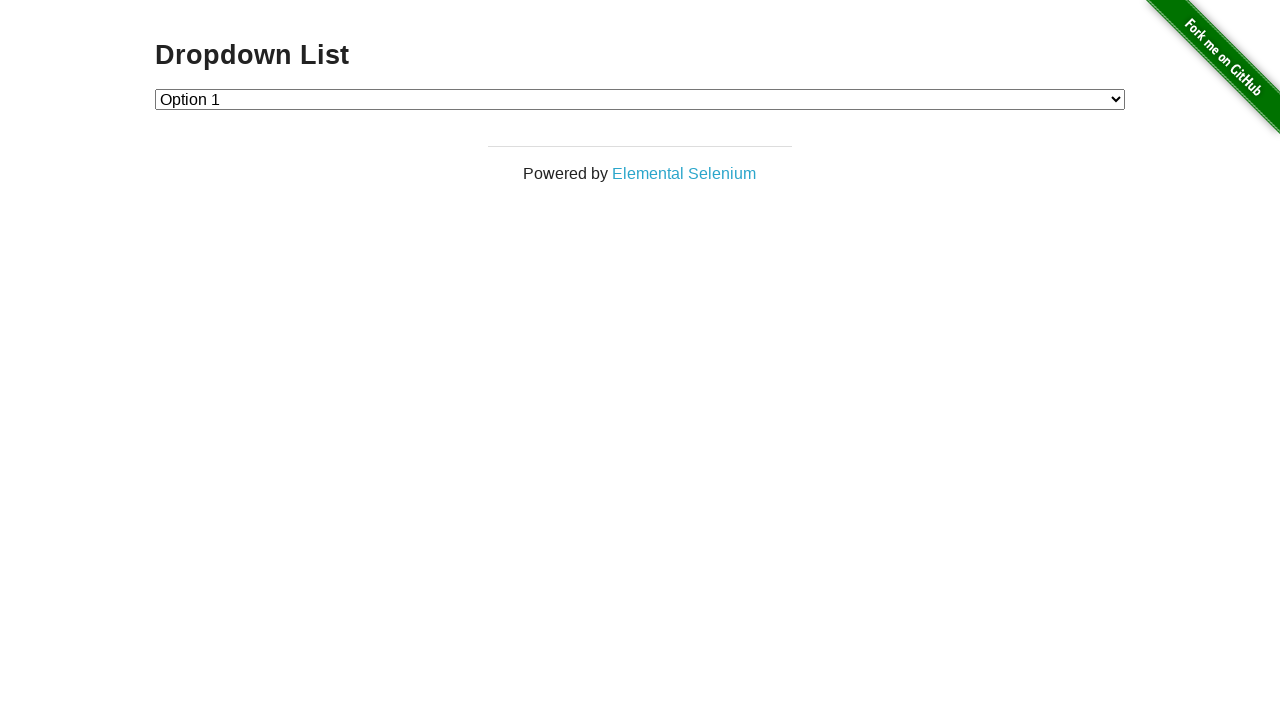

Verified that selected option text is 'Option 1'
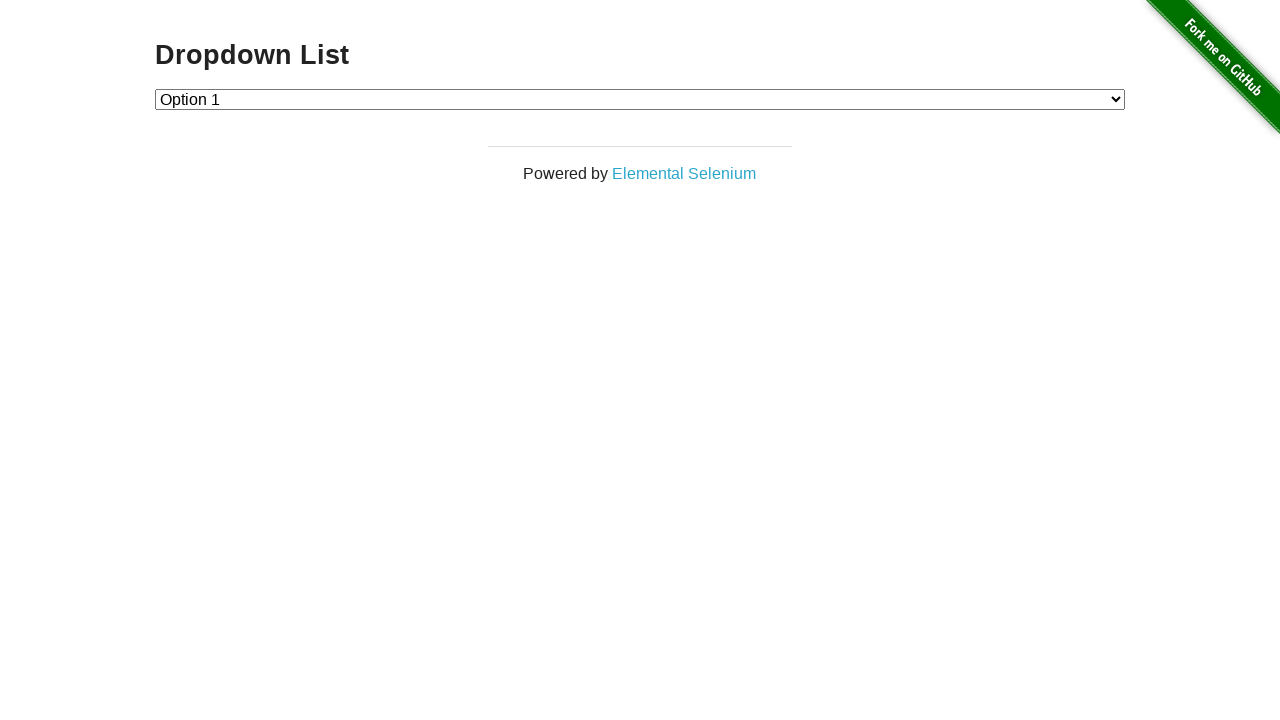

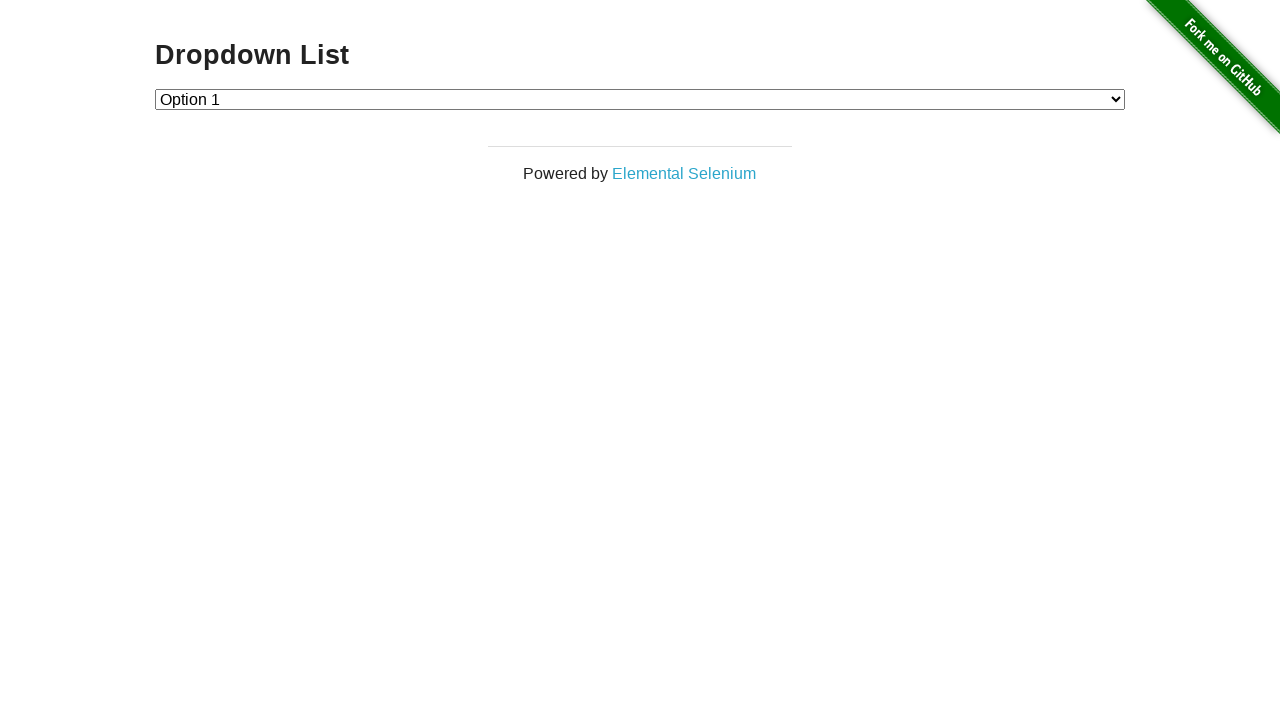